Tests the search functionality on W3Schools by searching for "Python" and verifying results are displayed

Starting URL: https://www.w3schools.com/

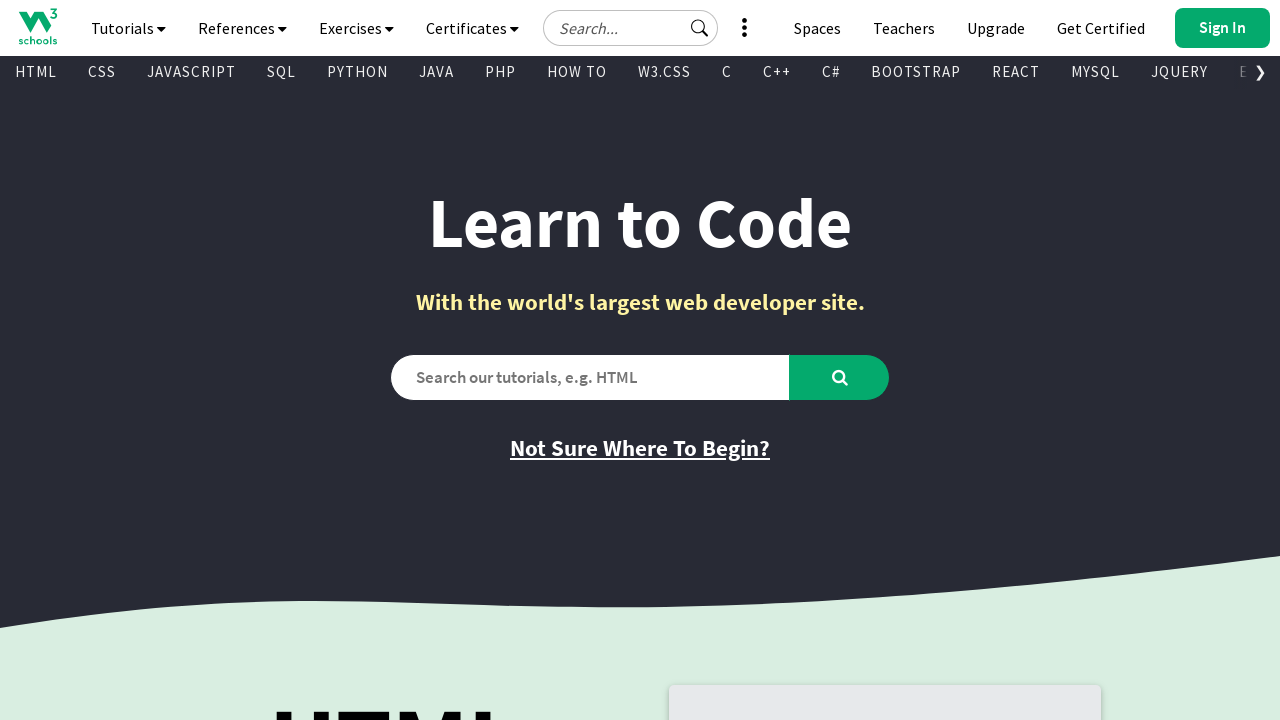

Filled search box with 'Python' on #search2
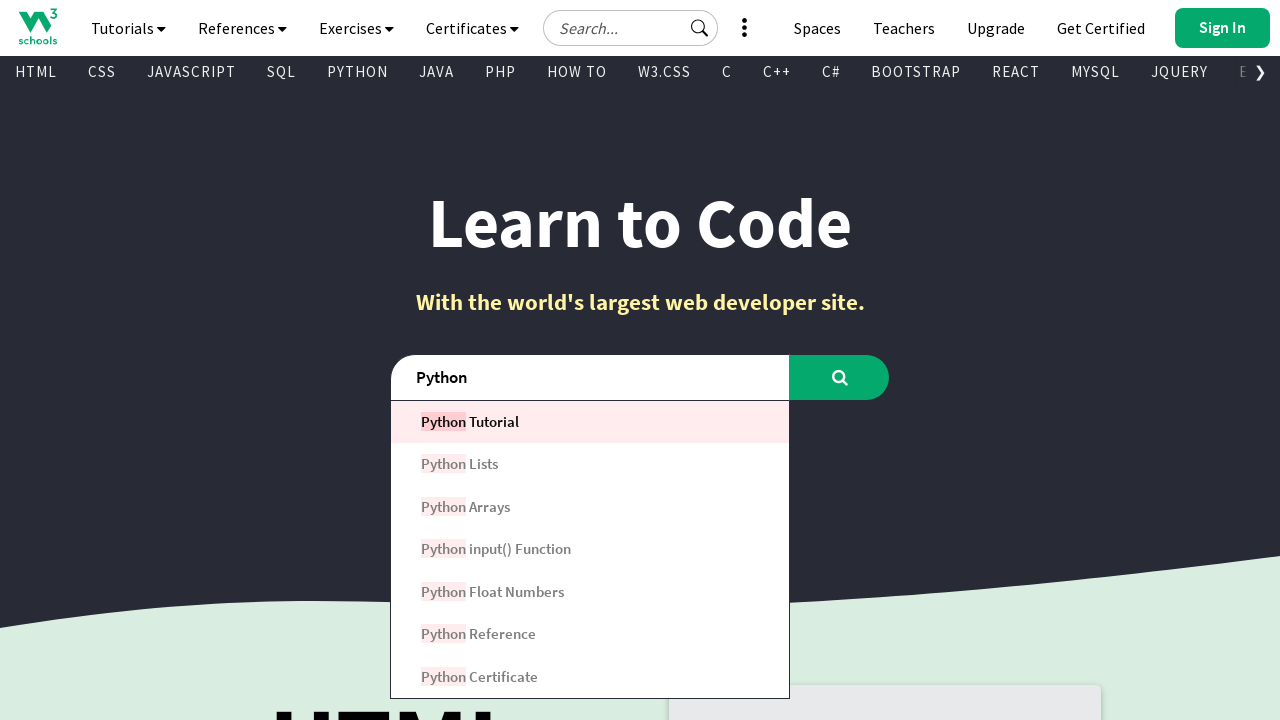

Pressed Enter to submit search for 'Python' on #search2
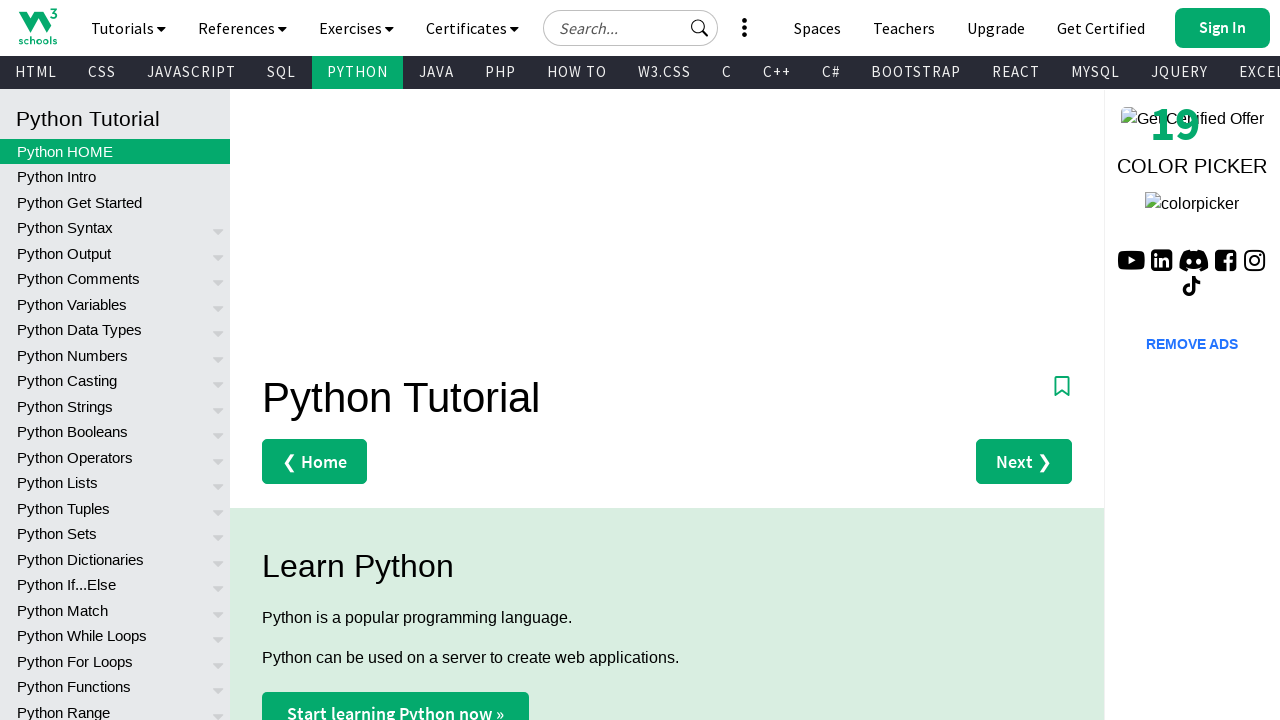

Search results loaded and displayed
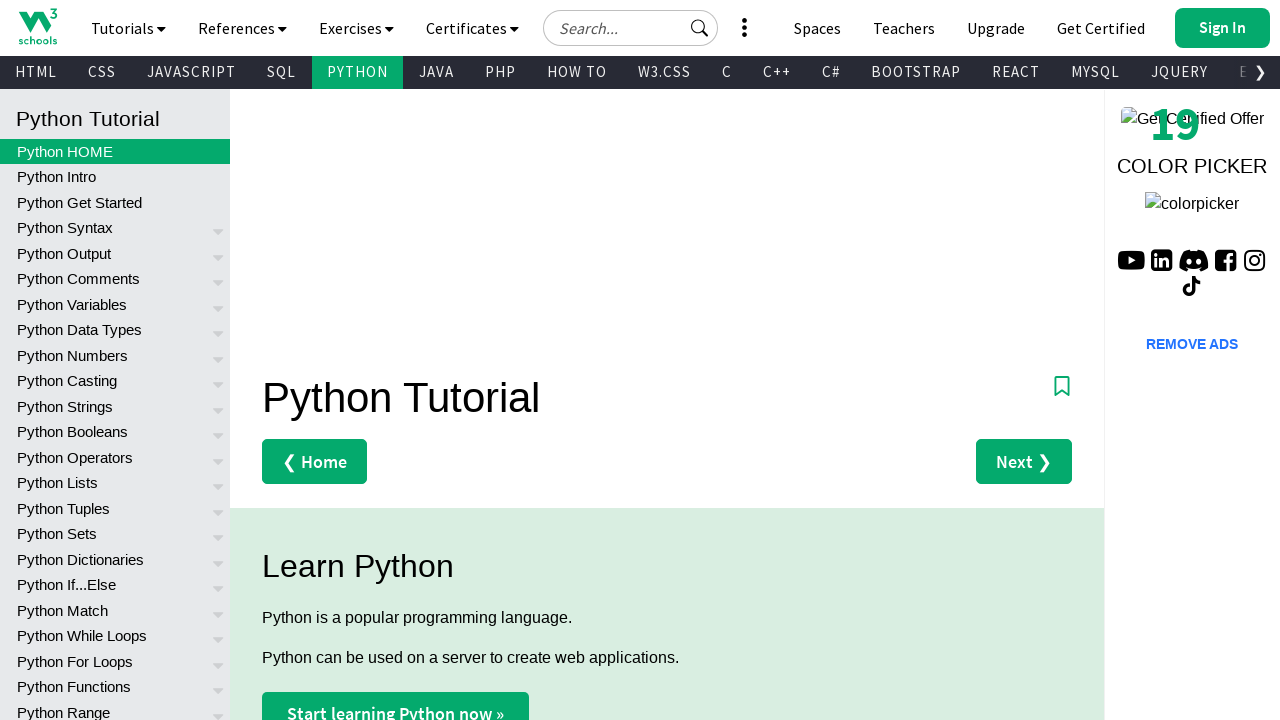

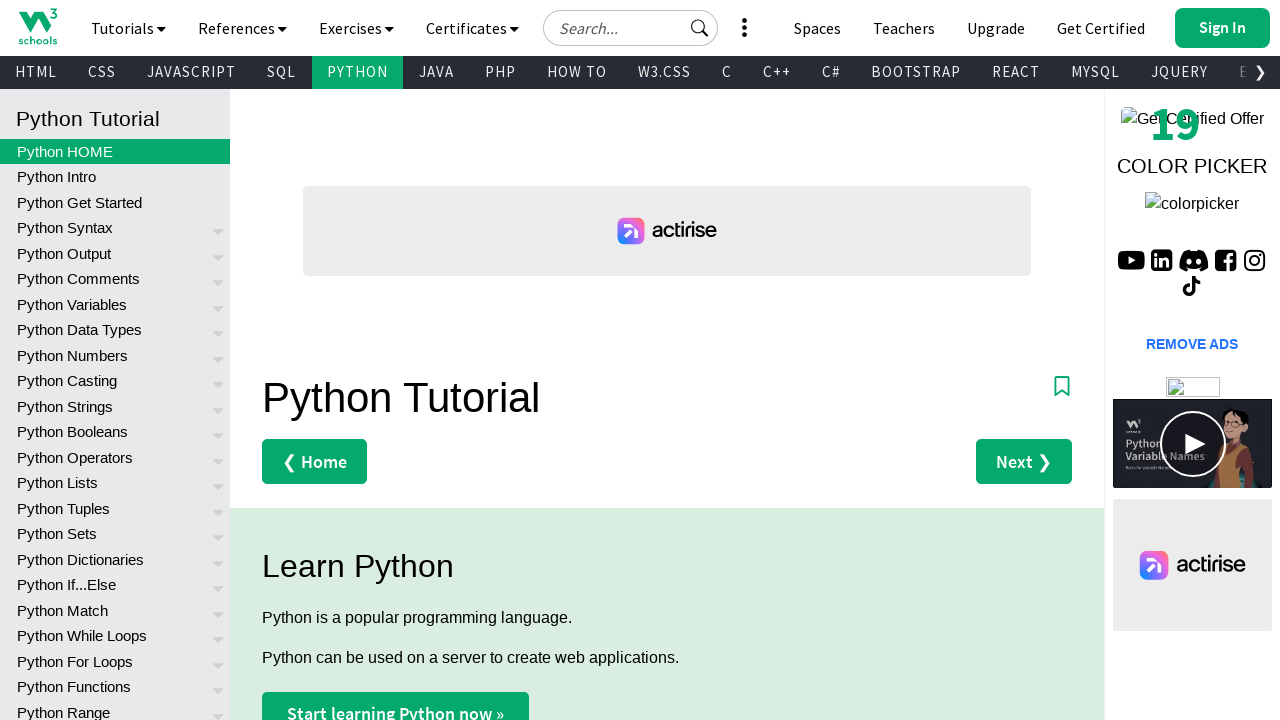